Tests browser back button navigation between filter views

Starting URL: https://demo.playwright.dev/todomvc

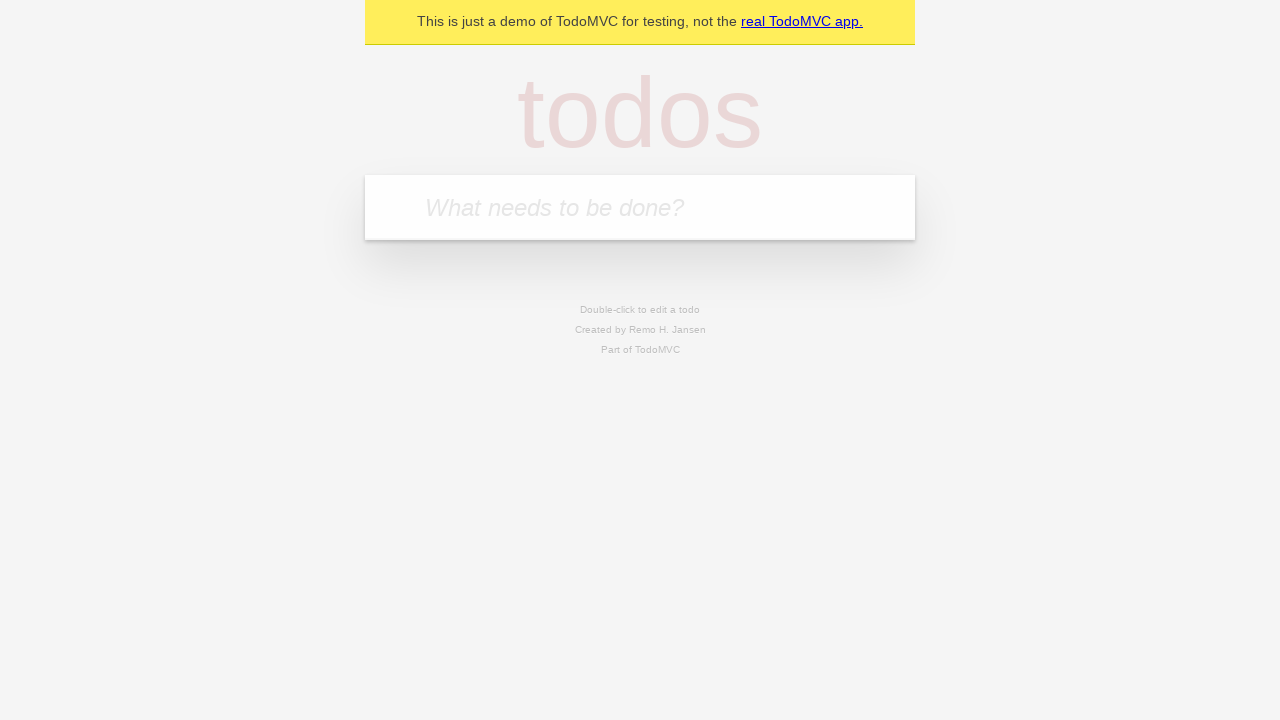

Filled new todo input with 'buy some cheese' on .new-todo
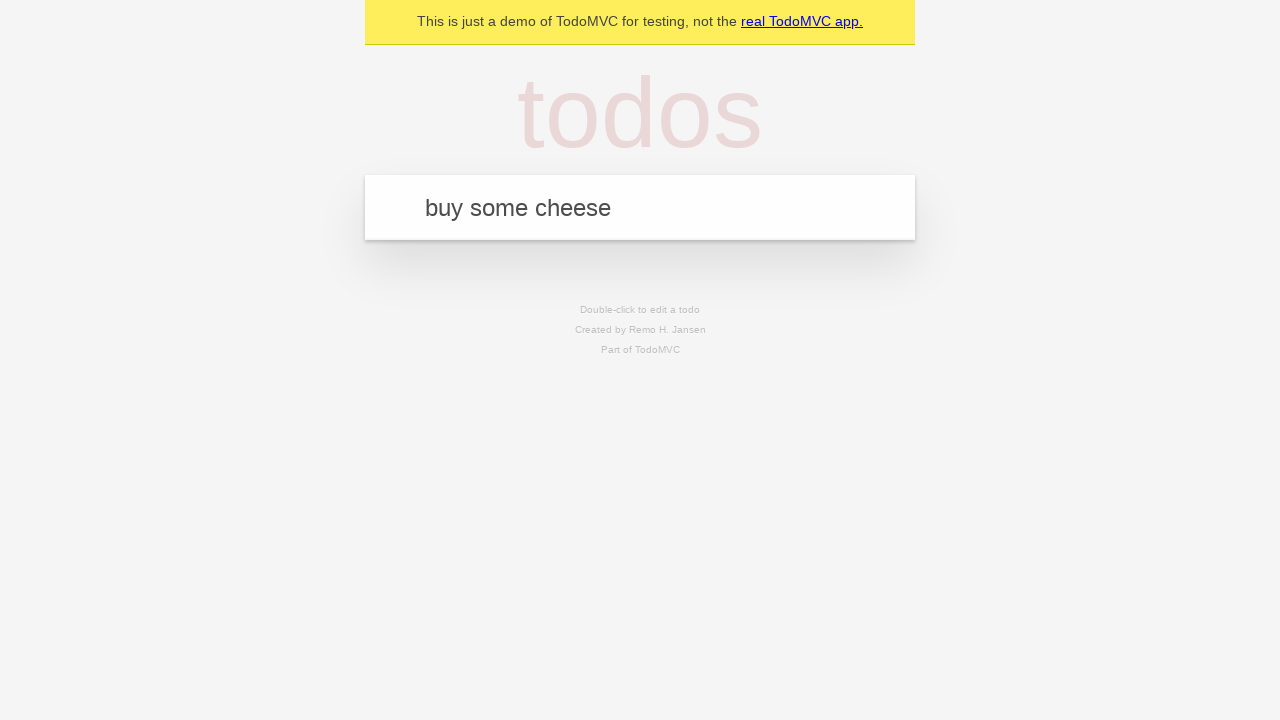

Pressed Enter to add first todo on .new-todo
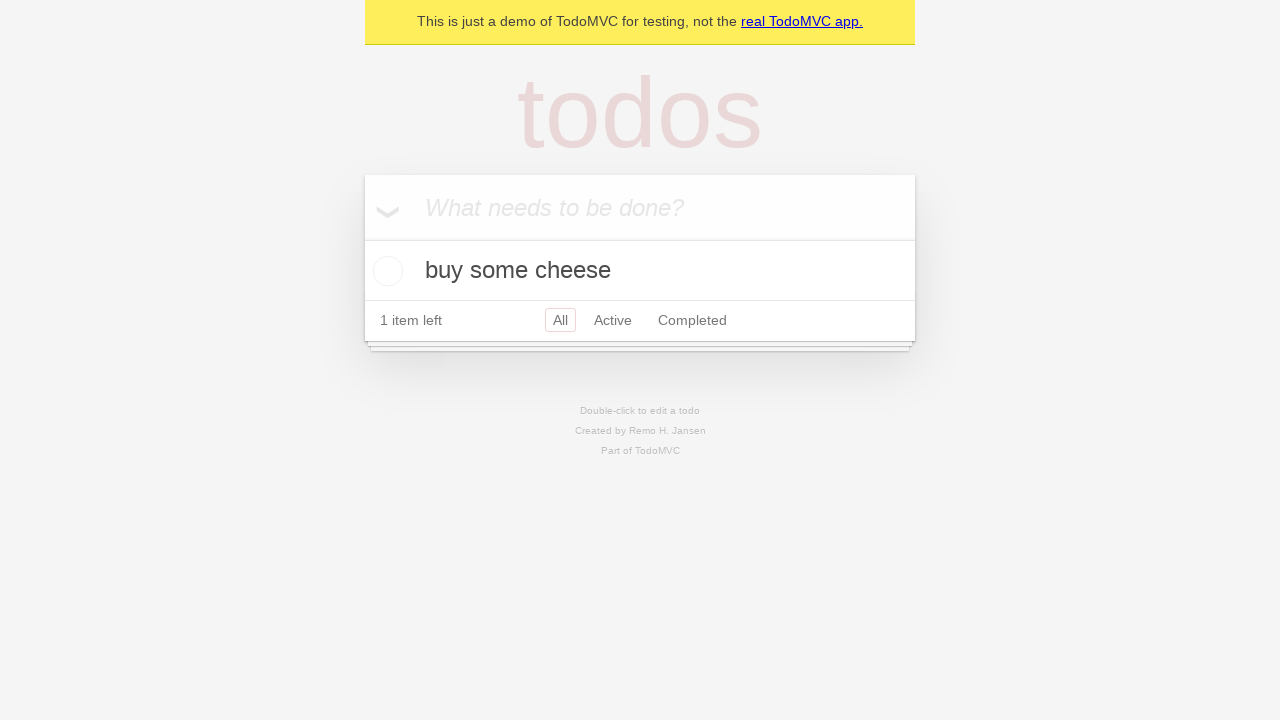

Filled new todo input with 'feed the cat' on .new-todo
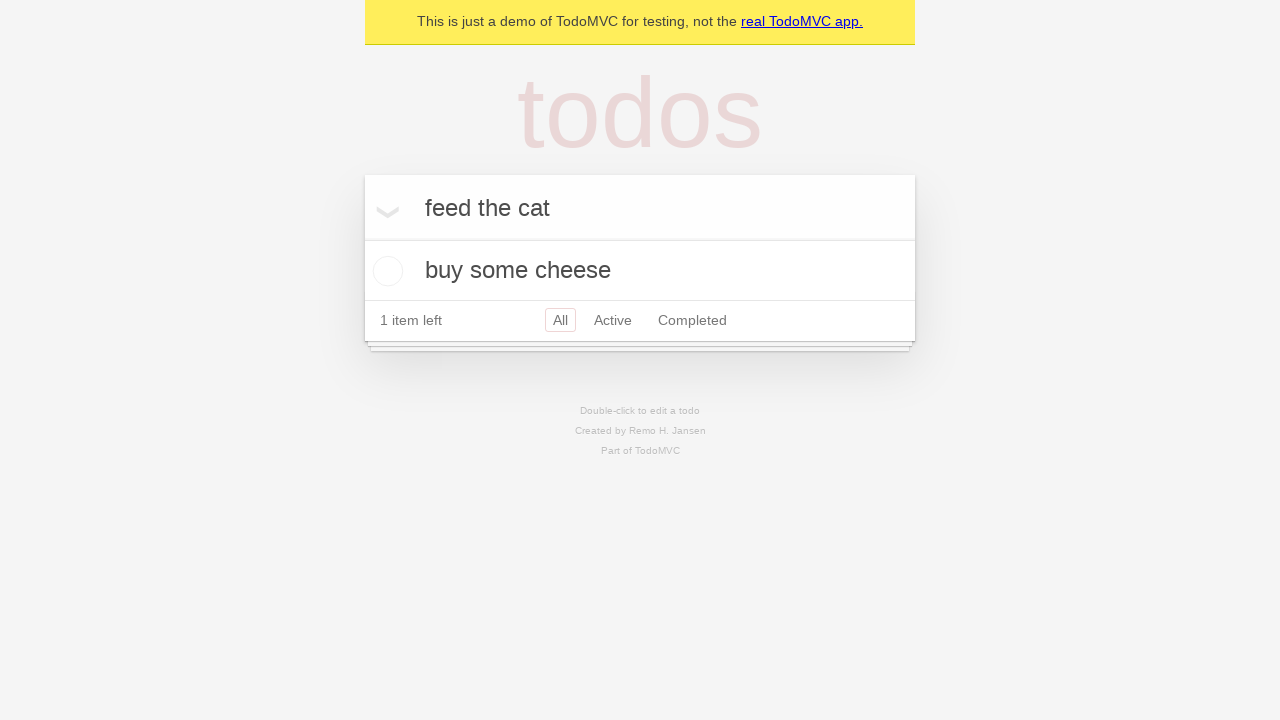

Pressed Enter to add second todo on .new-todo
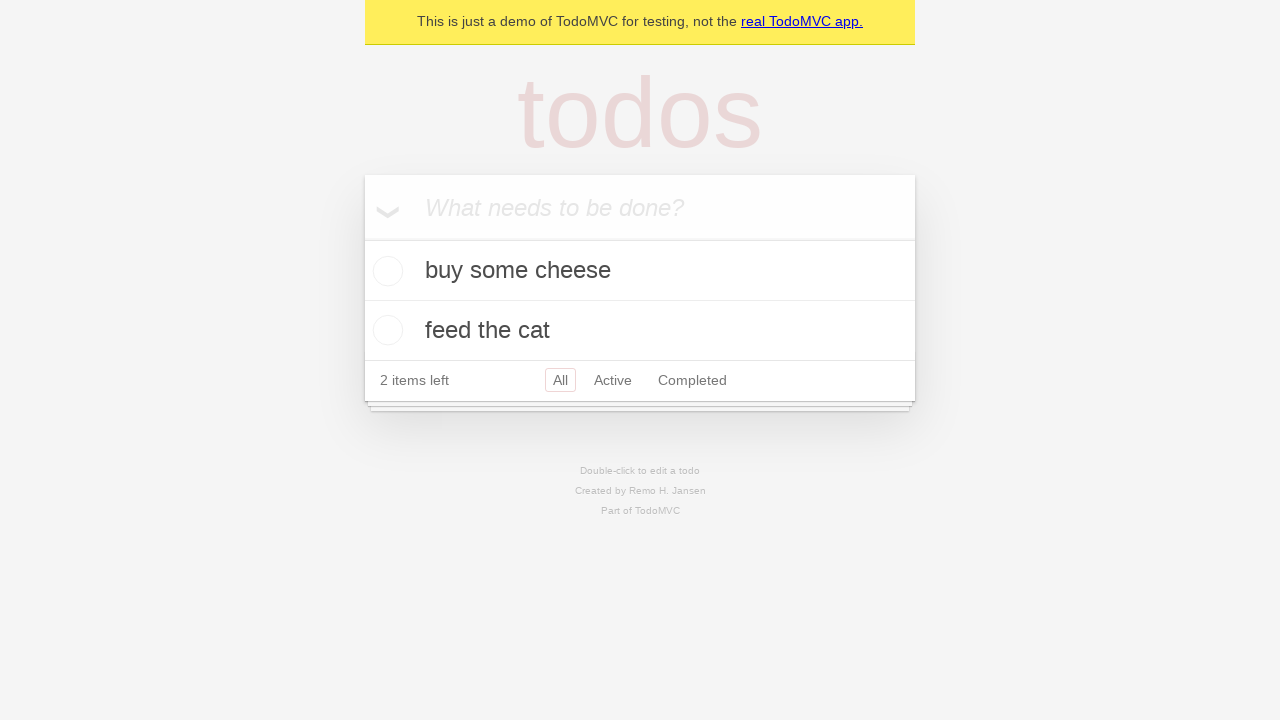

Filled new todo input with 'book a doctors appointment' on .new-todo
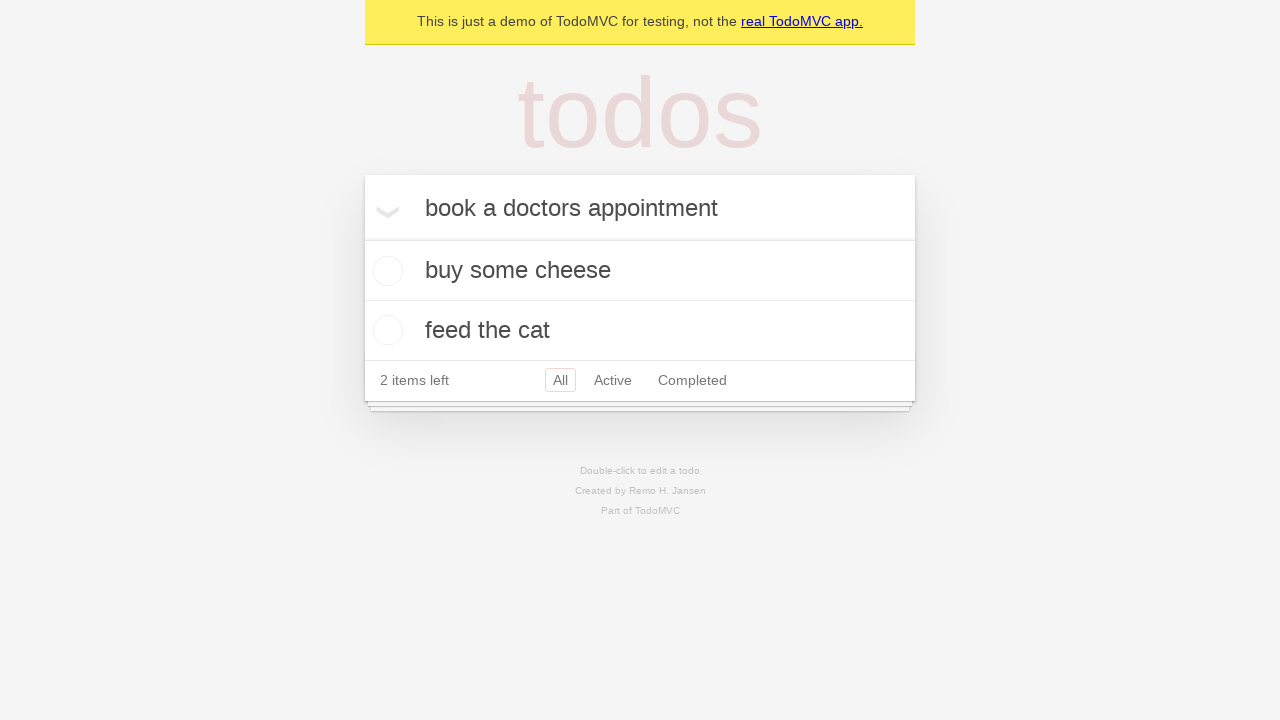

Pressed Enter to add third todo on .new-todo
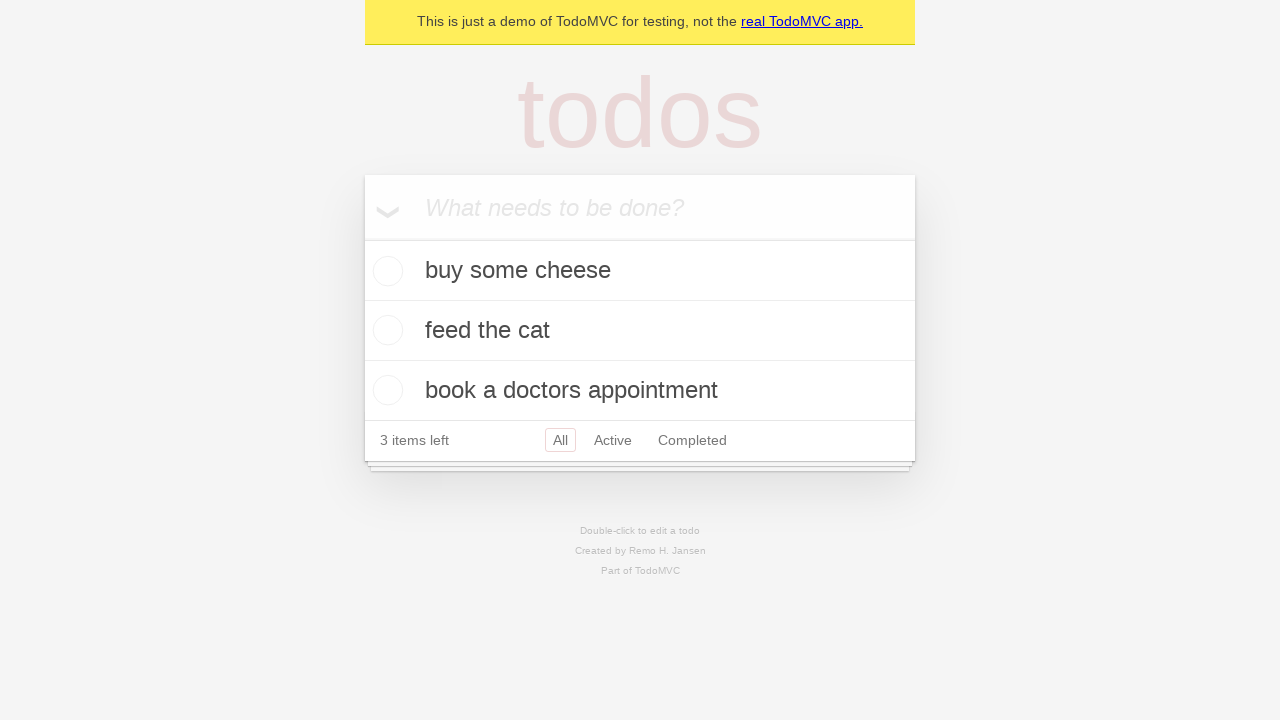

Waited for third todo to appear in the list
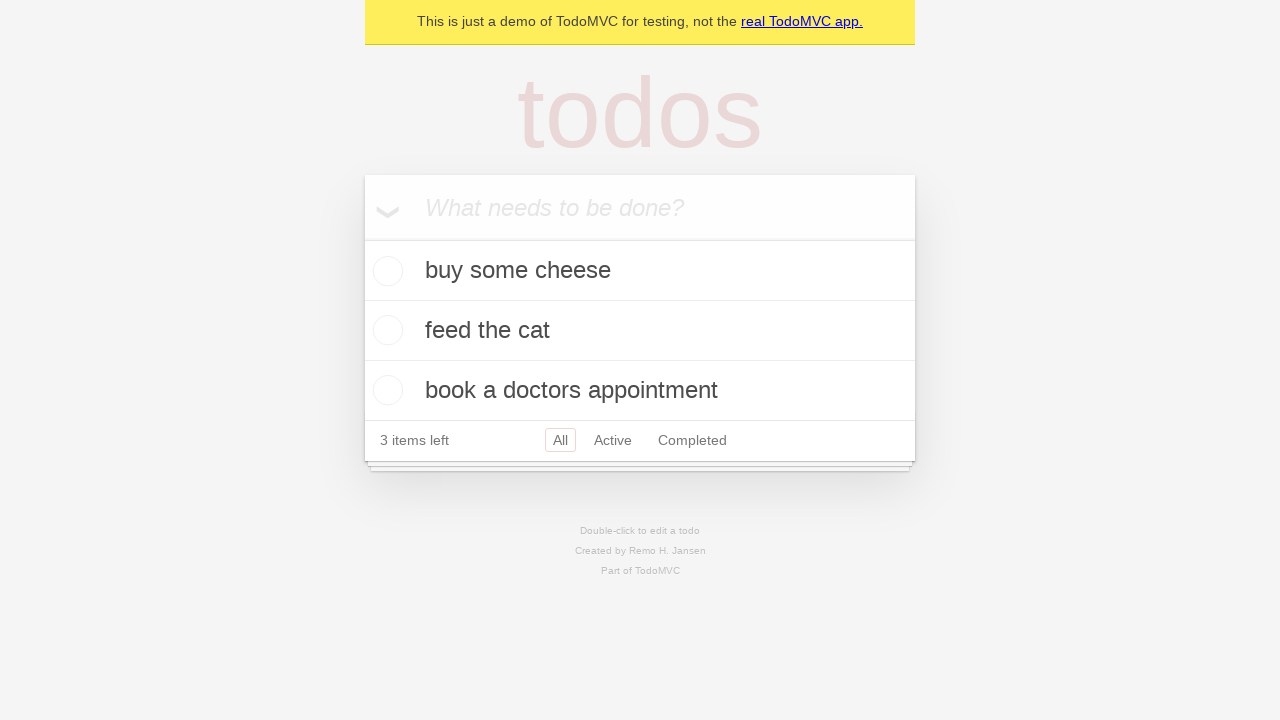

Checked the second todo item at (385, 330) on .todo-list li .toggle >> nth=1
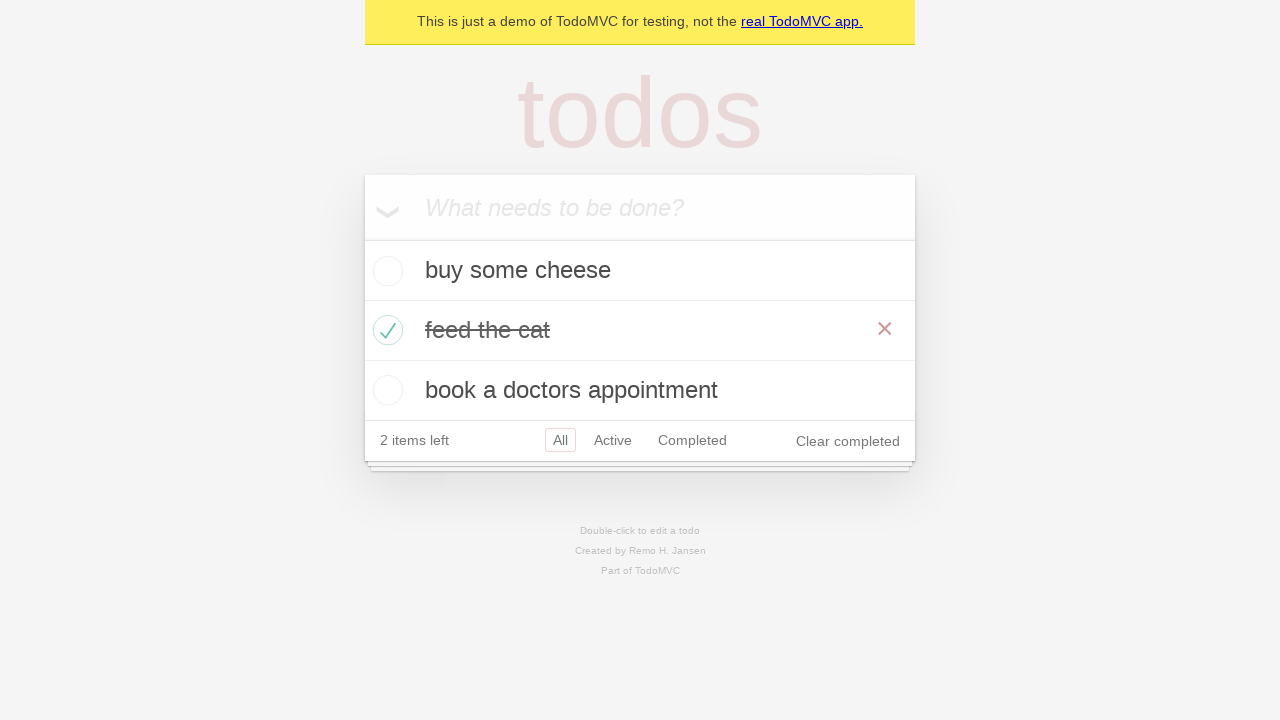

Clicked All filter to show all todos at (560, 440) on .filters >> text=All
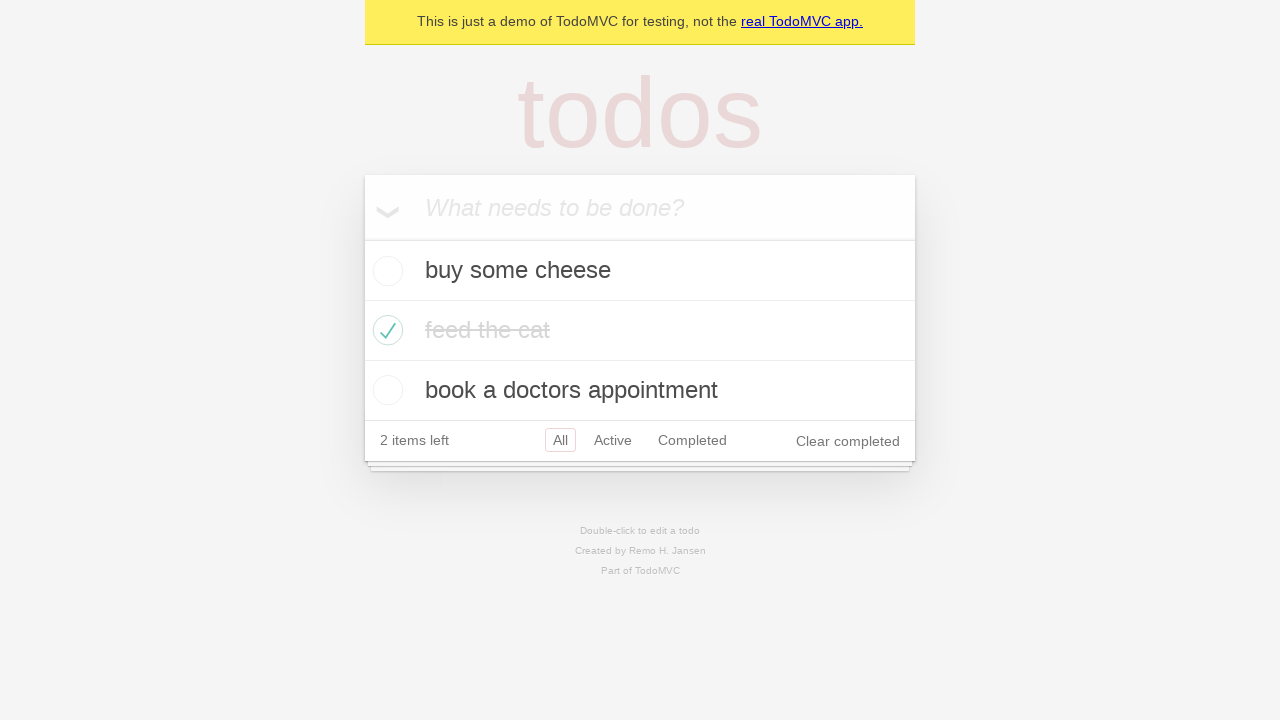

Clicked Active filter to show active todos at (613, 440) on .filters >> text=Active
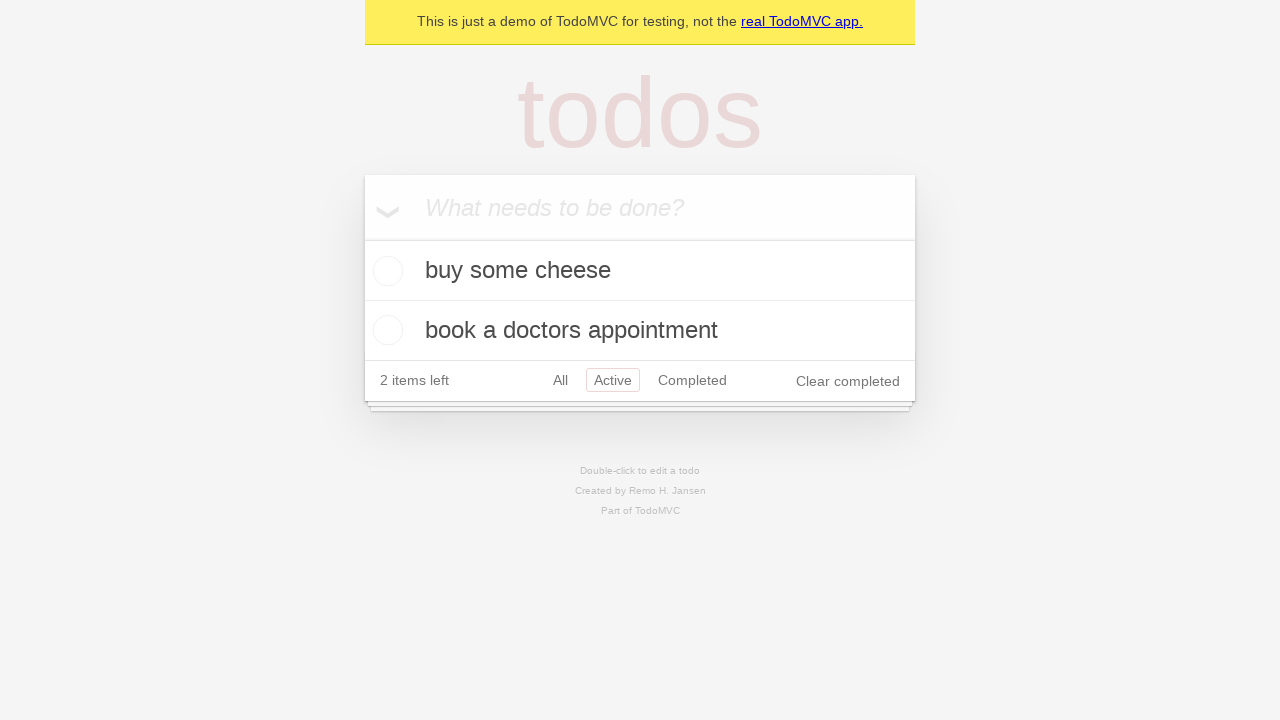

Clicked Completed filter to show completed todos at (692, 380) on .filters >> text=Completed
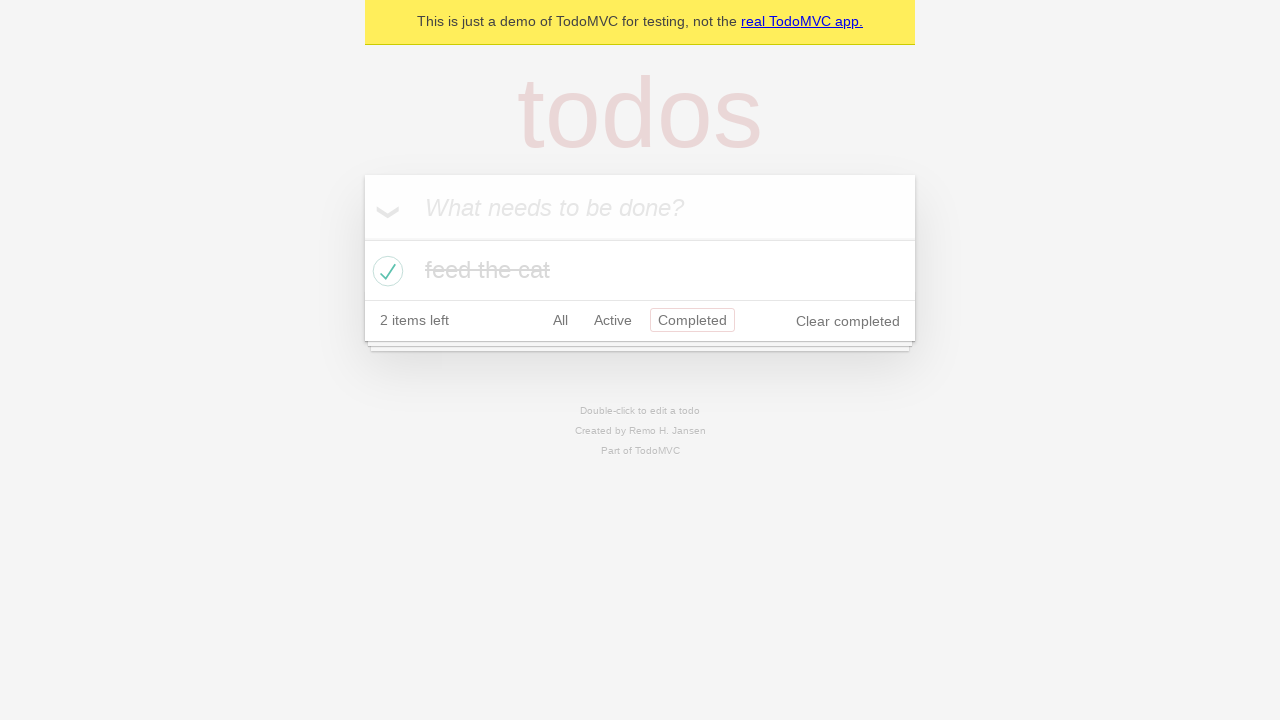

Navigated back from Completed filter view to Active filter view
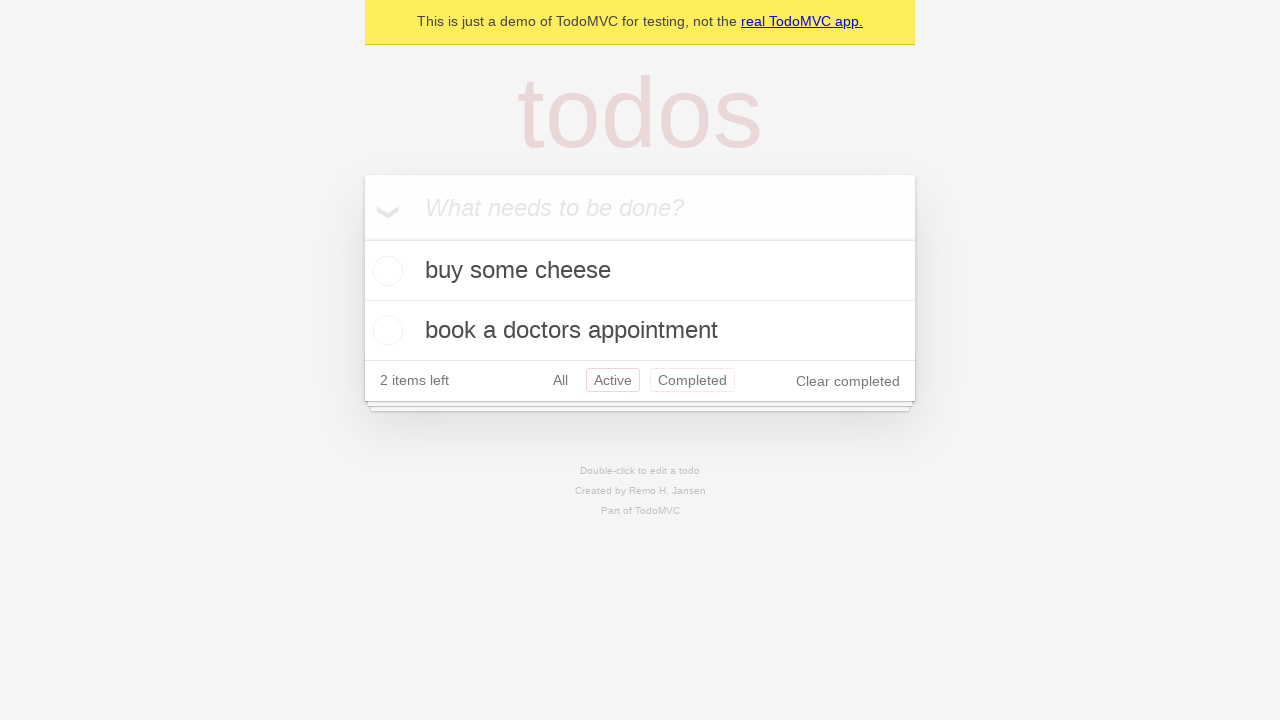

Navigated back from Active filter view to All filter view
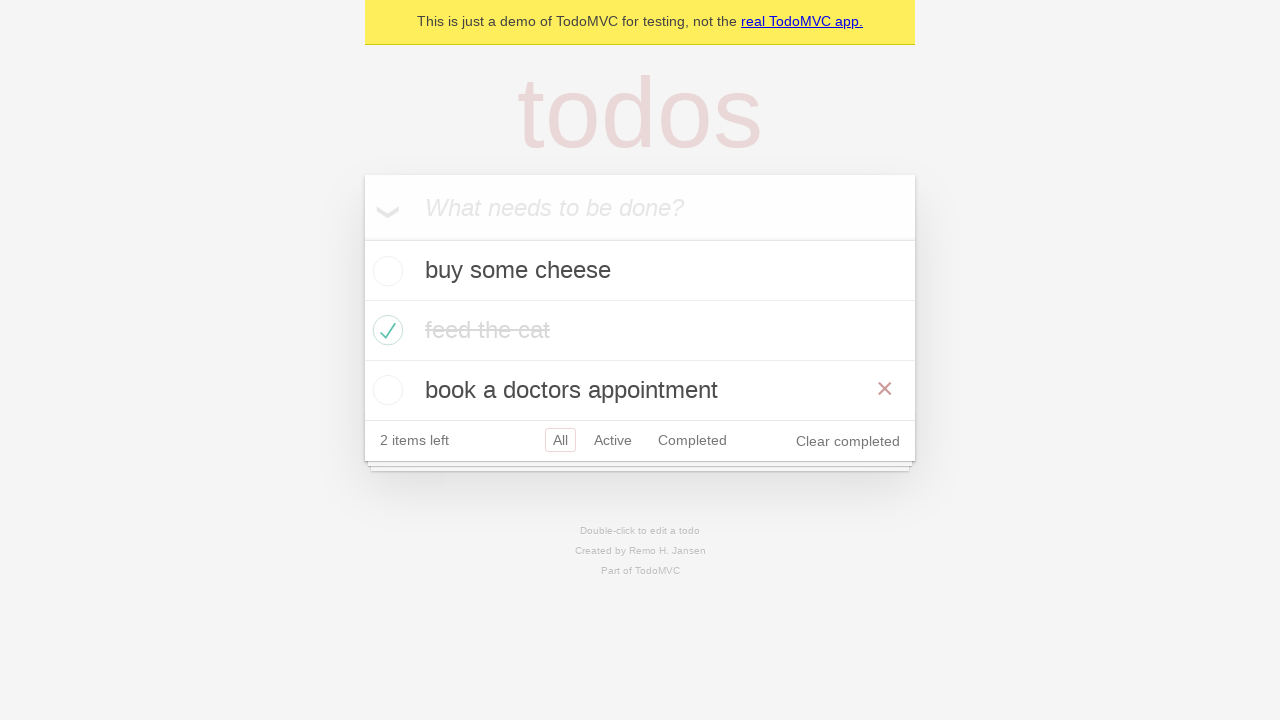

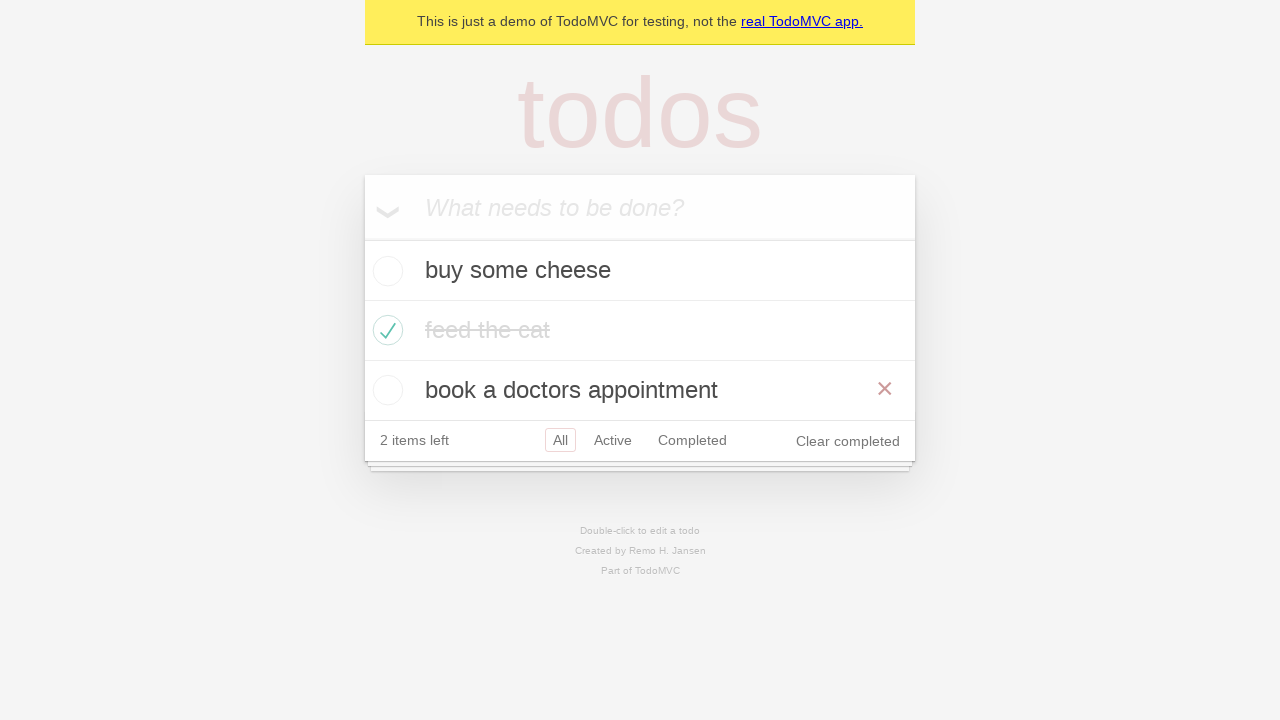